Tests window handling functionality by opening a new window, verifying content in both windows, and switching between them

Starting URL: https://the-internet.herokuapp.com/windows

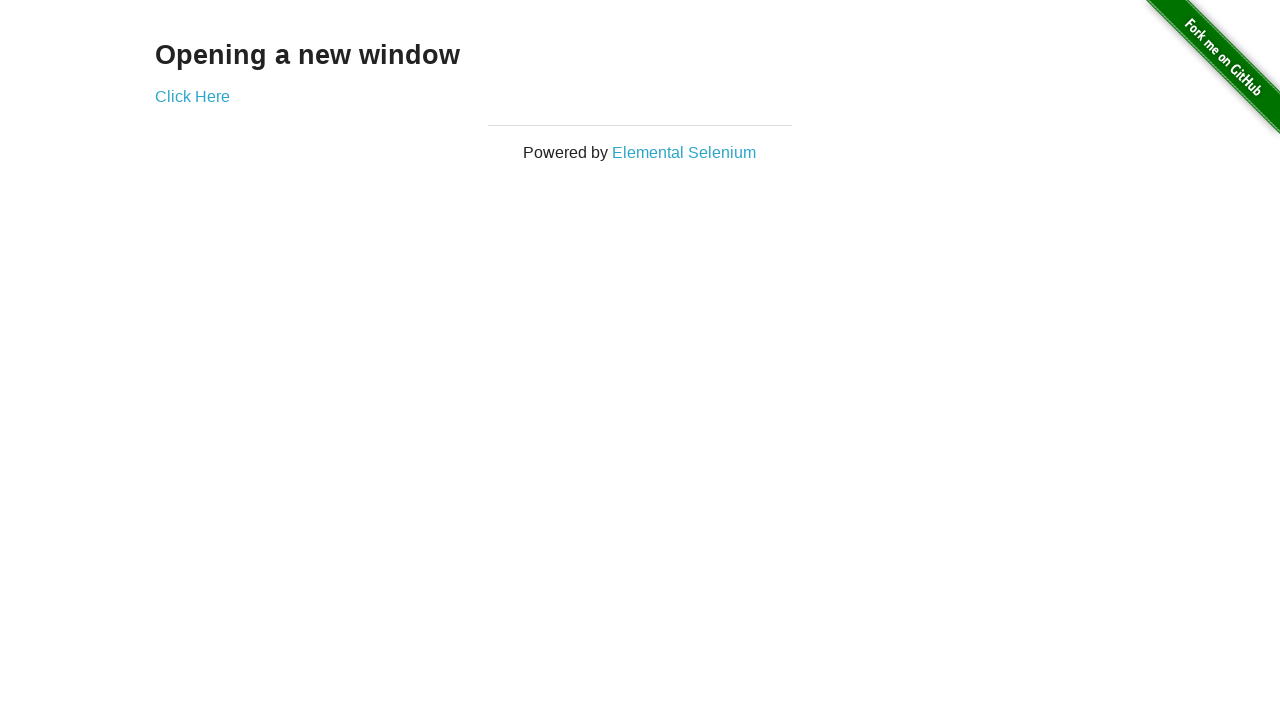

Verified main page heading text is 'Opening a new window'
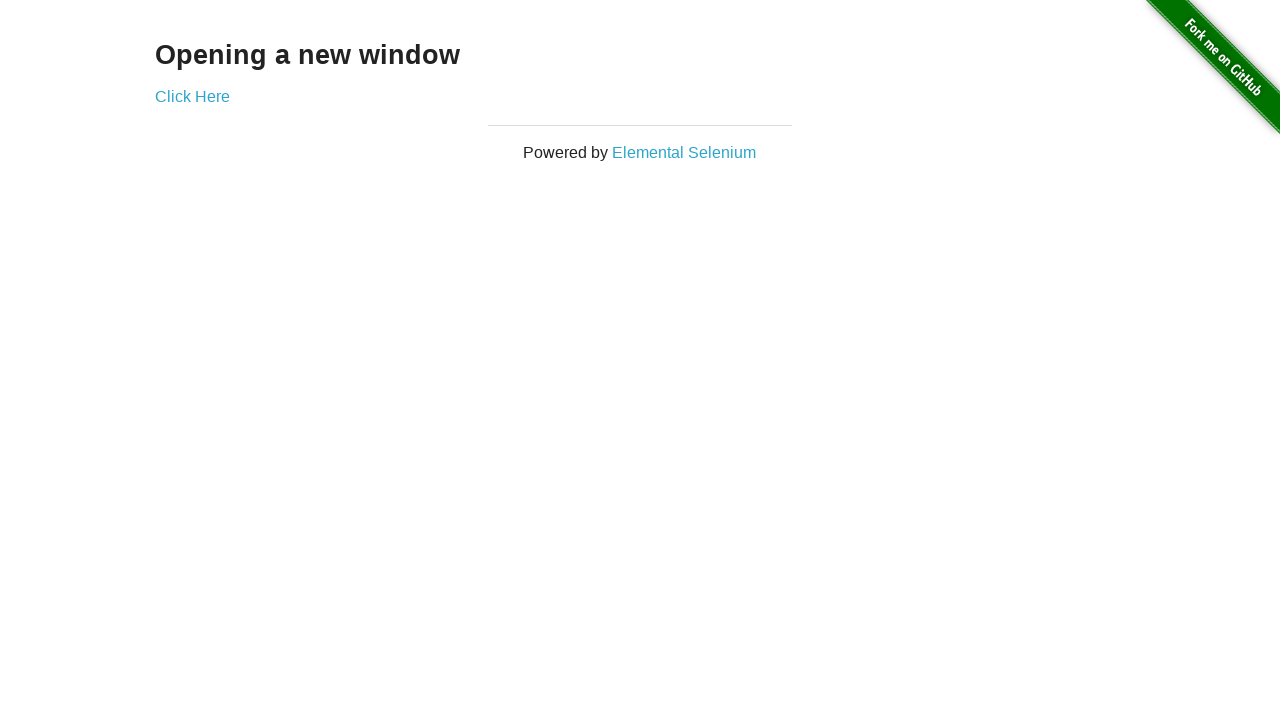

Verified main page title is 'The Internet'
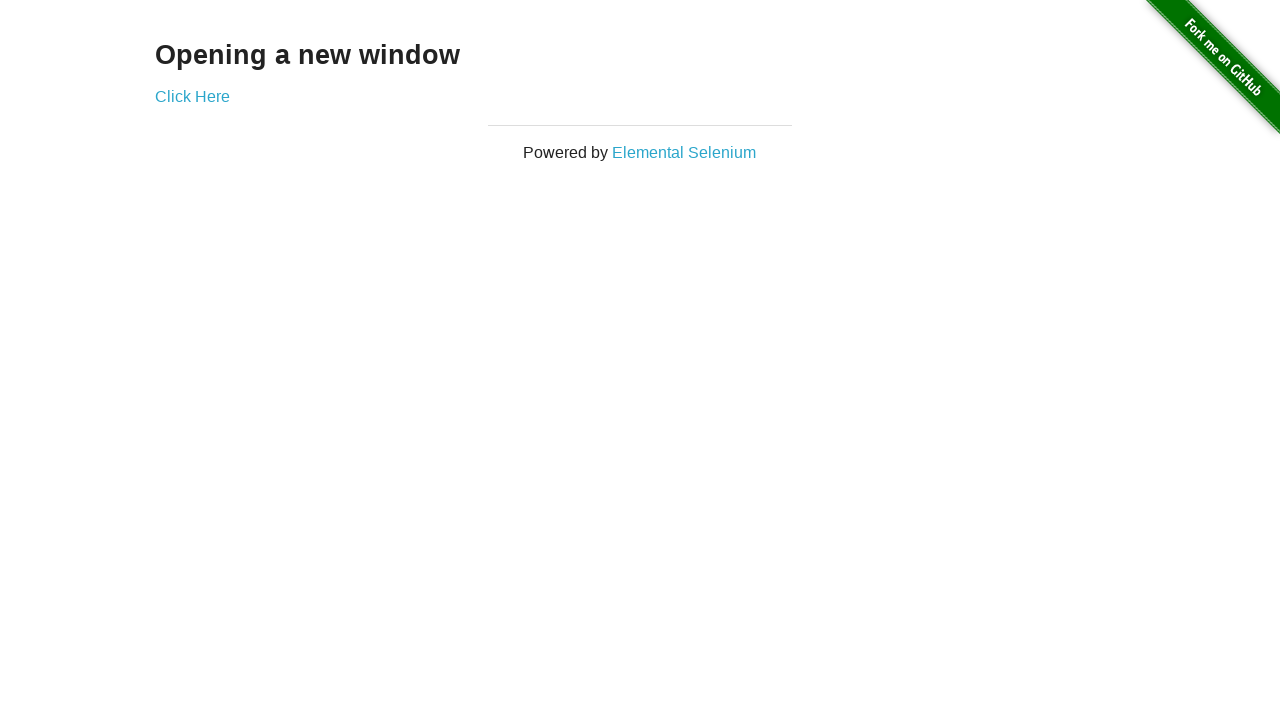

Clicked 'Click Here' button to open a new window at (192, 96) on text='Click Here'
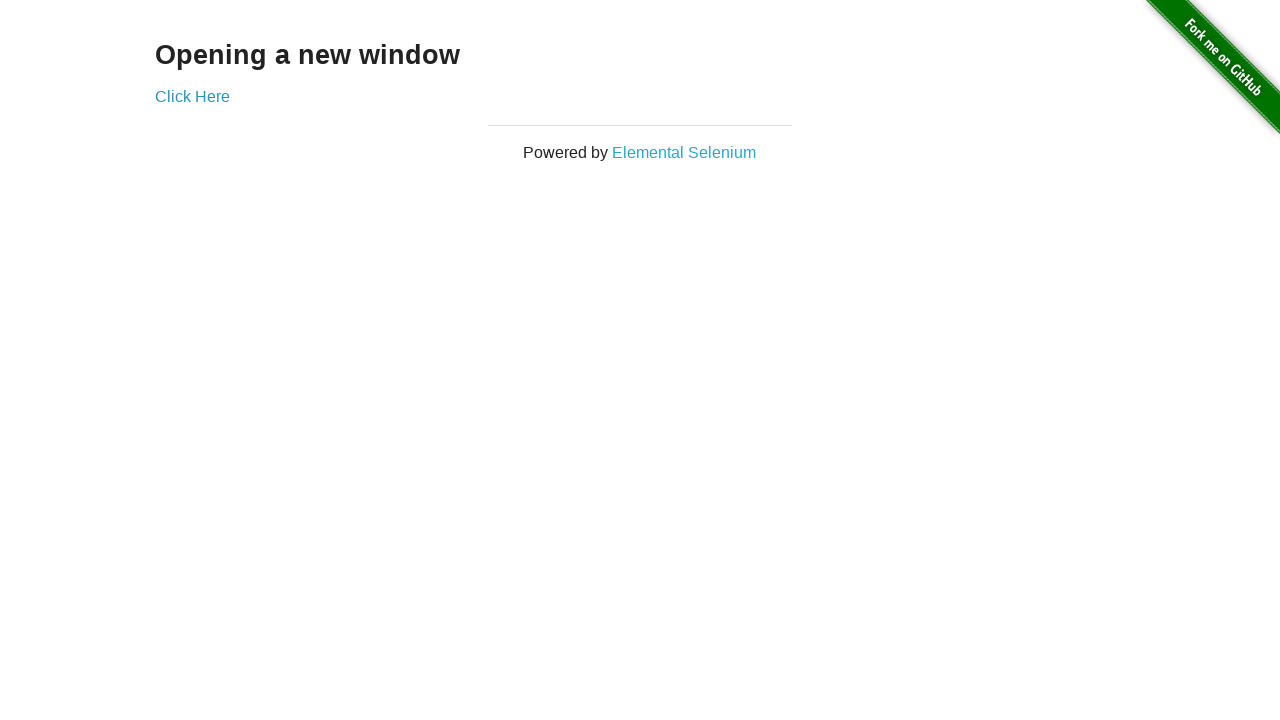

New window page loaded successfully
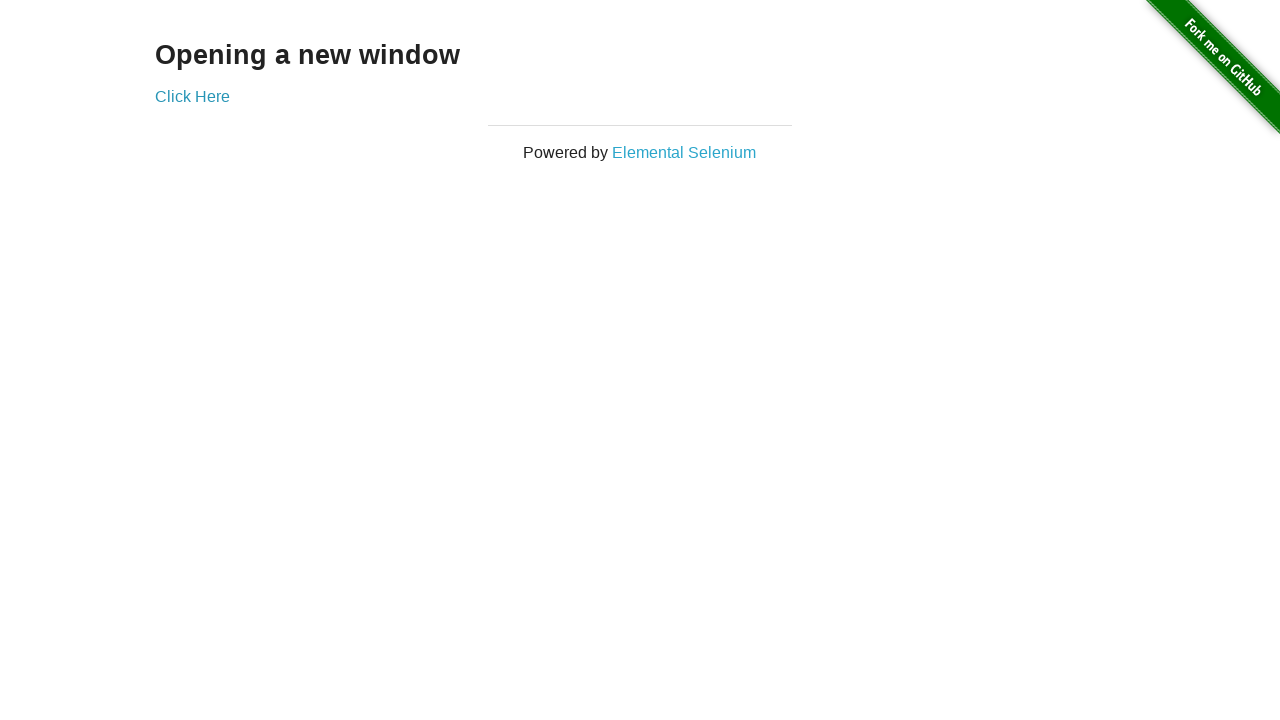

Verified new window title is 'New Window'
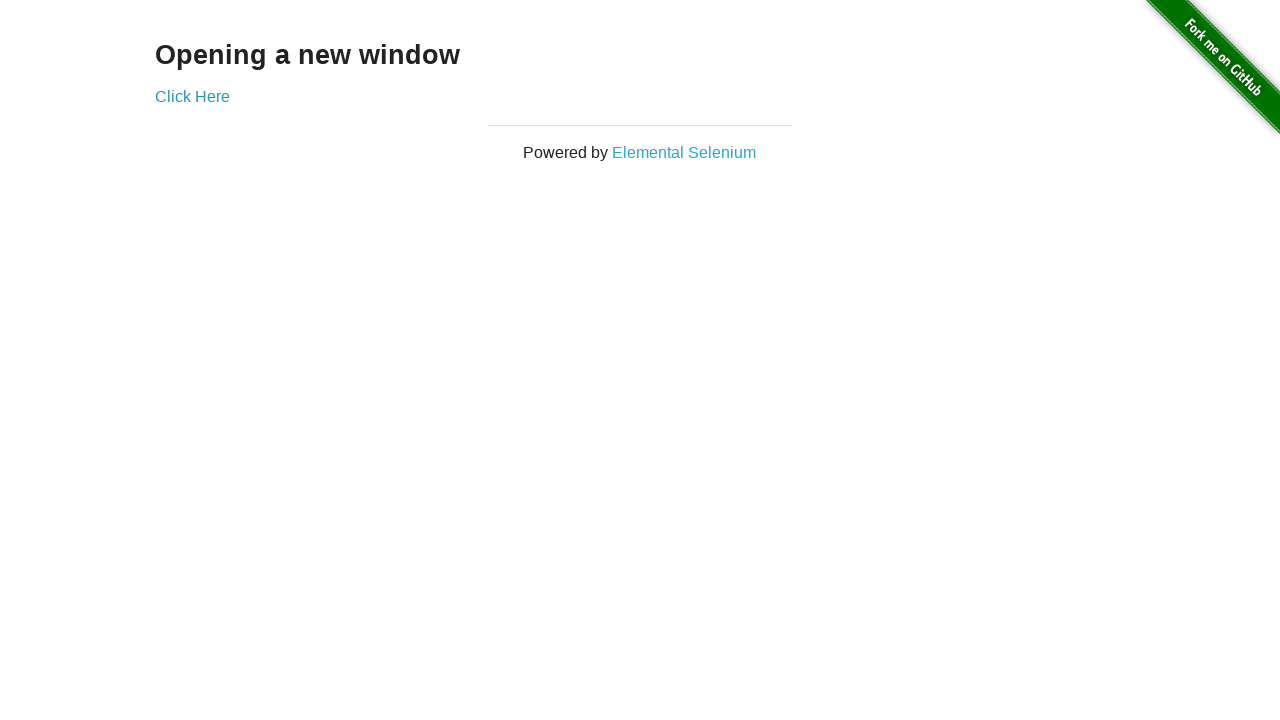

Verified new window heading text is 'New Window'
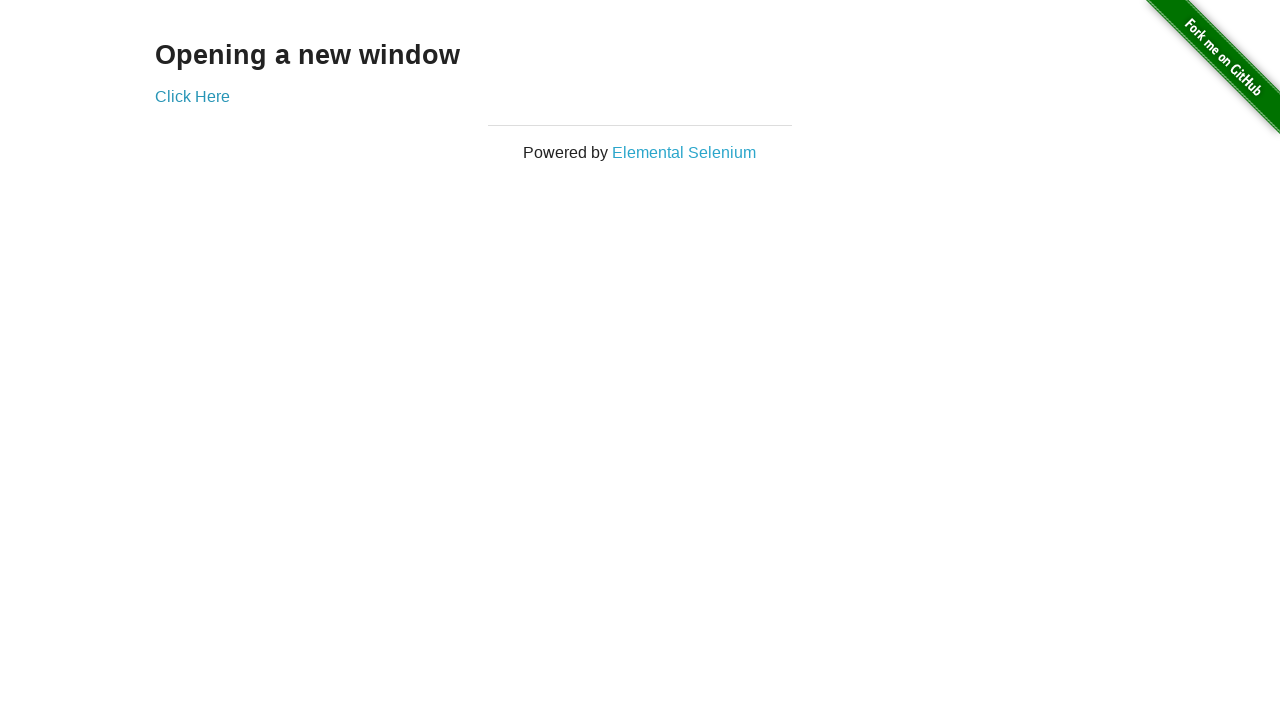

Verified original window title is still 'The Internet' after switching back
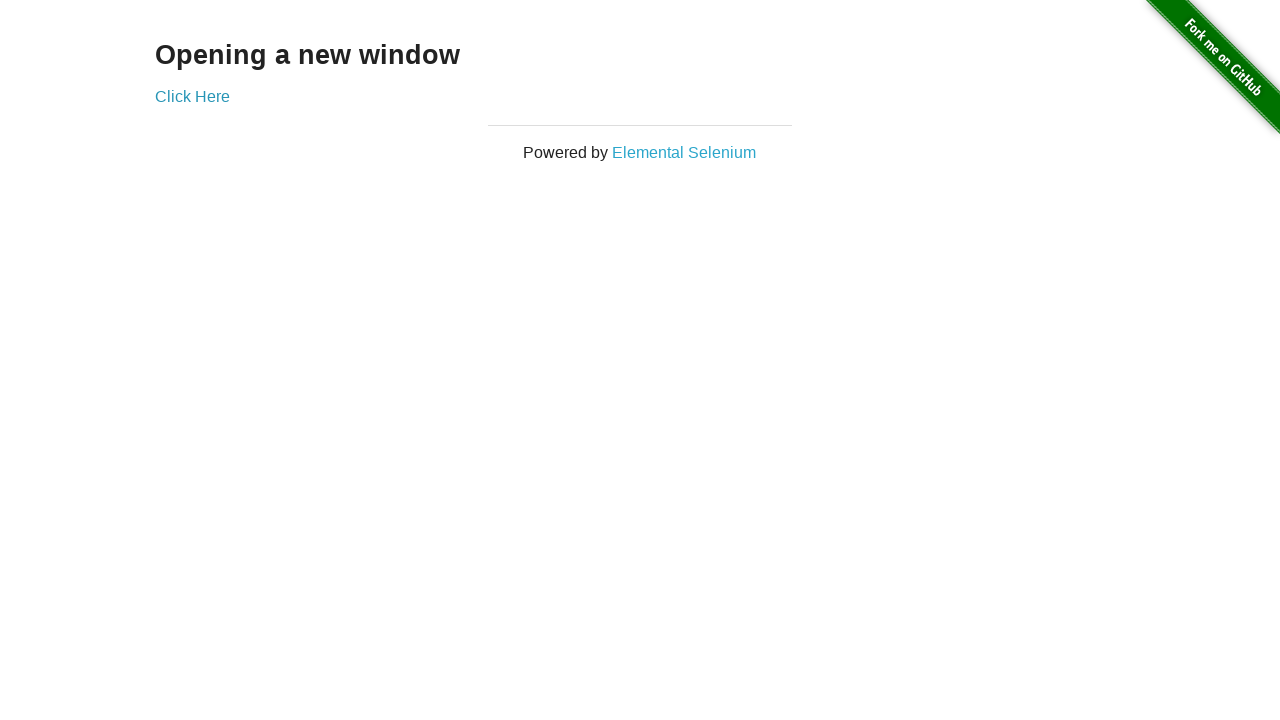

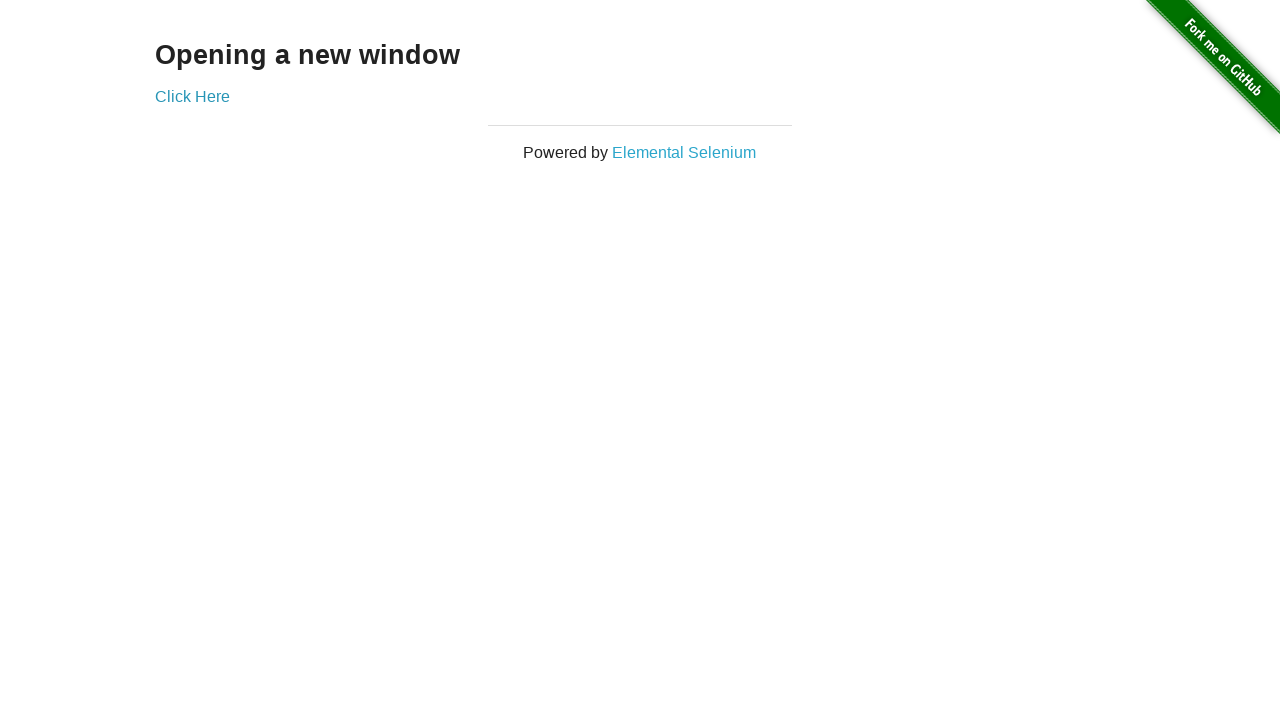